Tests product filtering by typing 'ca' in search field and verifying that 4 products are displayed

Starting URL: https://rahulshettyacademy.com/seleniumPractise/

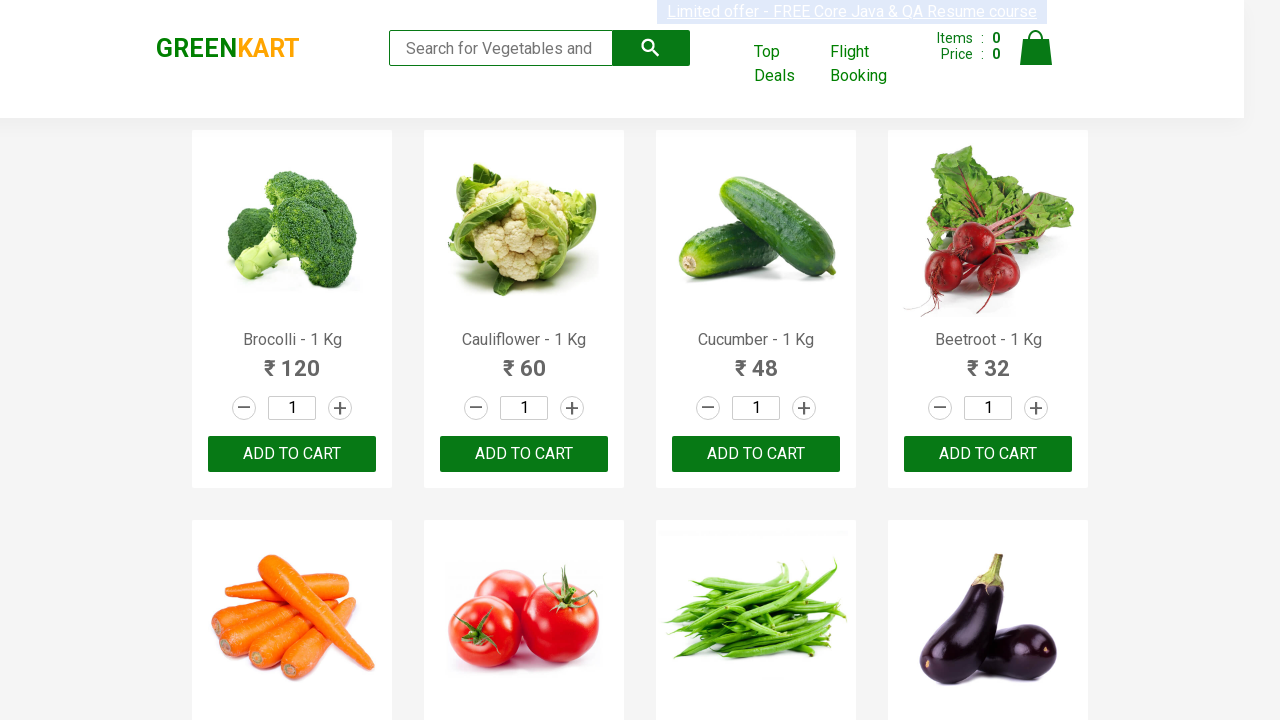

Typed 'ca' in the search field to filter products on .search-keyword
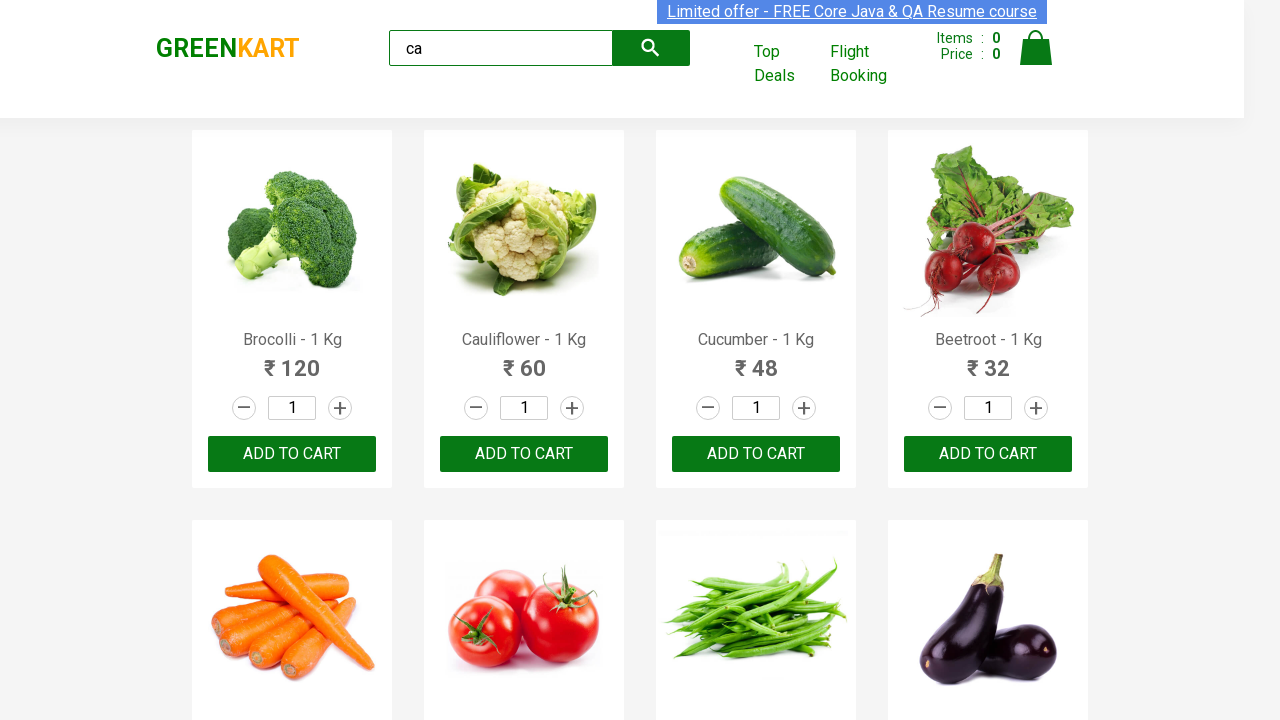

Waited 2 seconds for products to filter
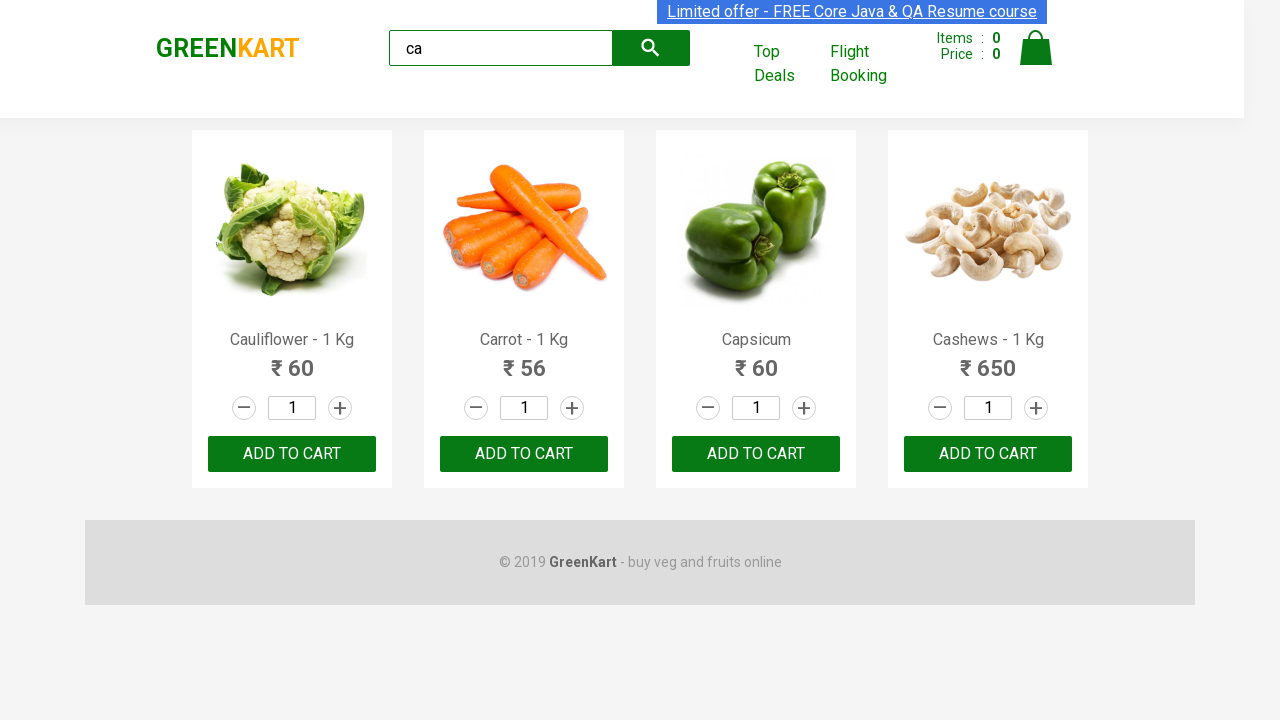

Verified filtered products are visible
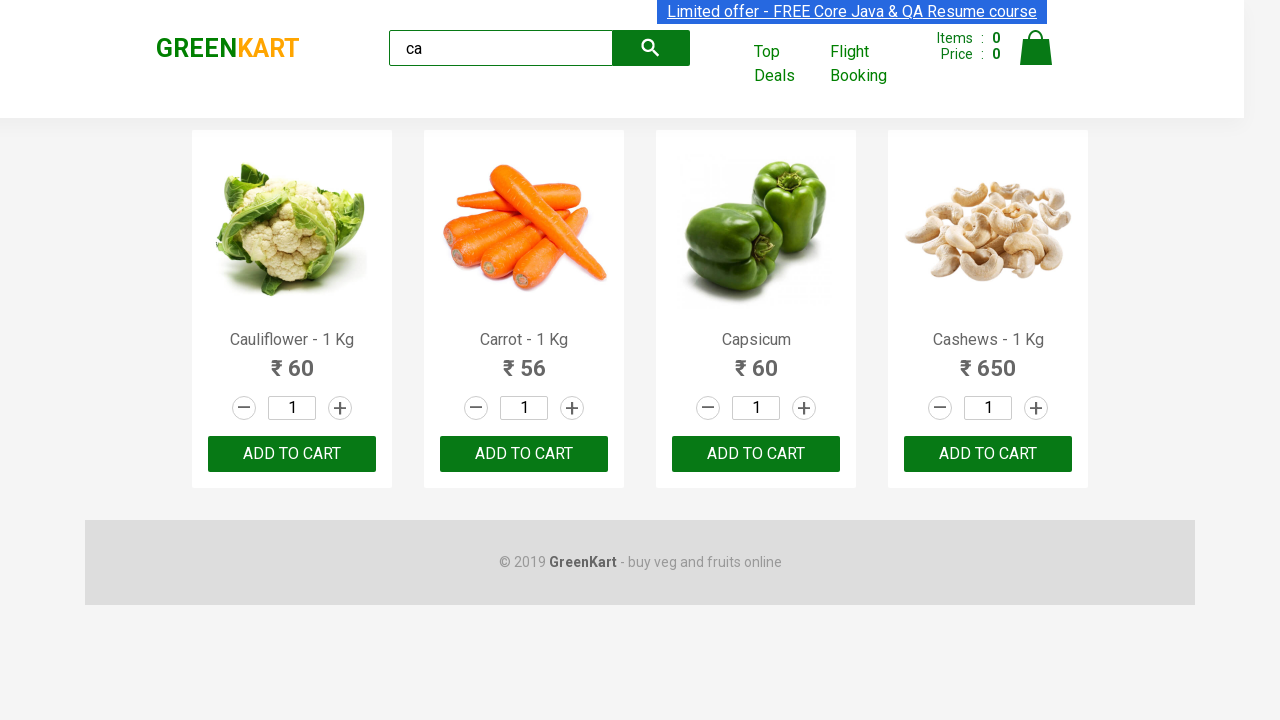

Confirmed that exactly 4 products are displayed after filtering by 'ca'
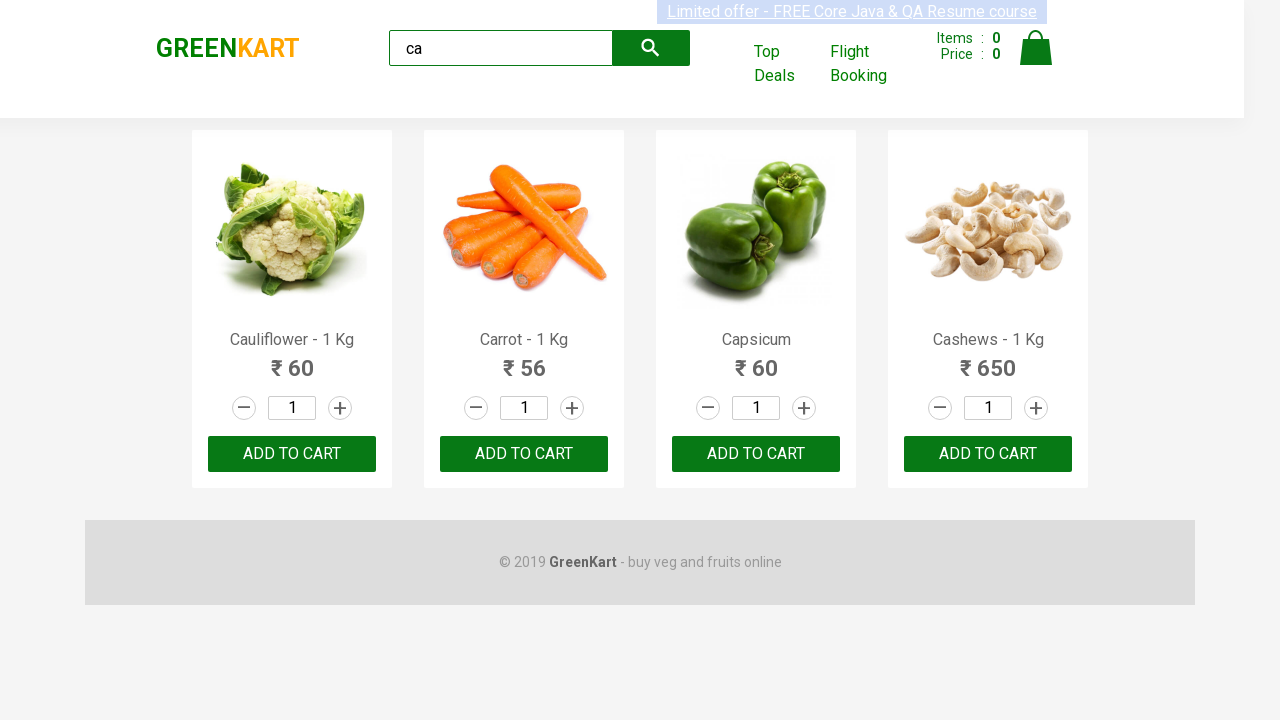

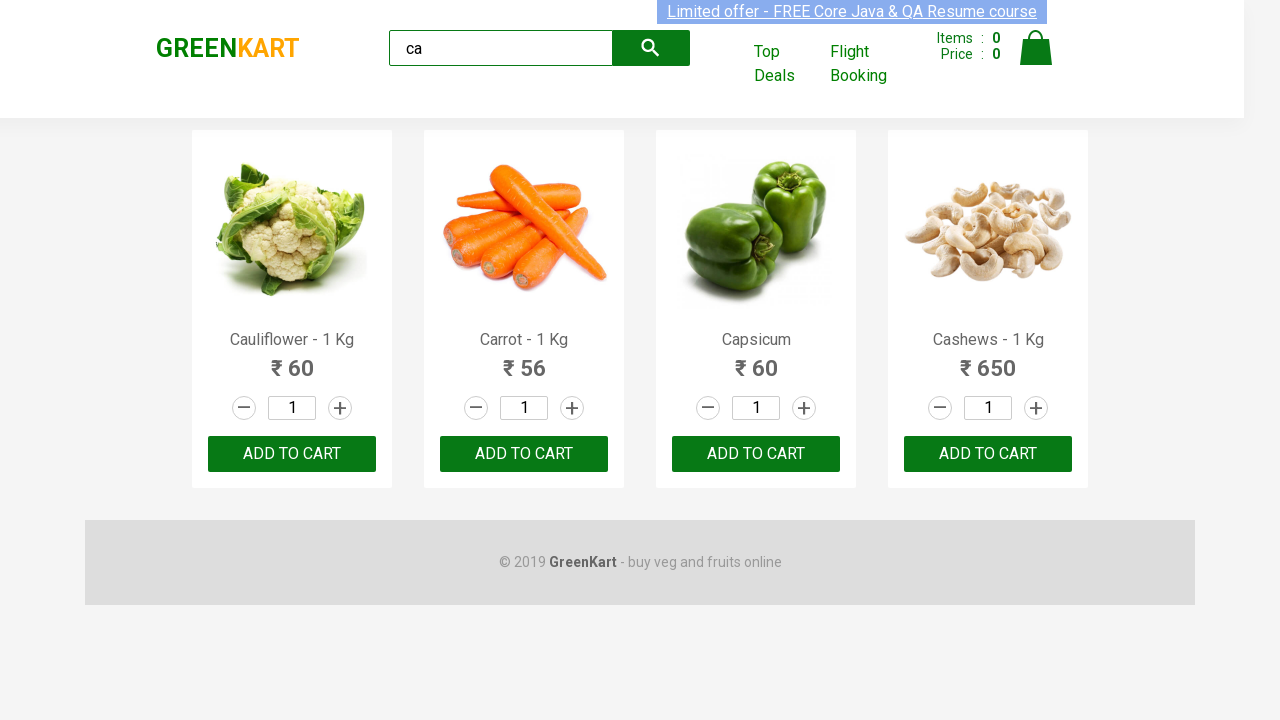